Tests e-commerce shopping functionality by searching for products containing "ca", verifying product count, adding items to cart including a specific "Cashews" product, and verifying the brand logo text.

Starting URL: https://rahulshettyacademy.com/seleniumPractise/#/

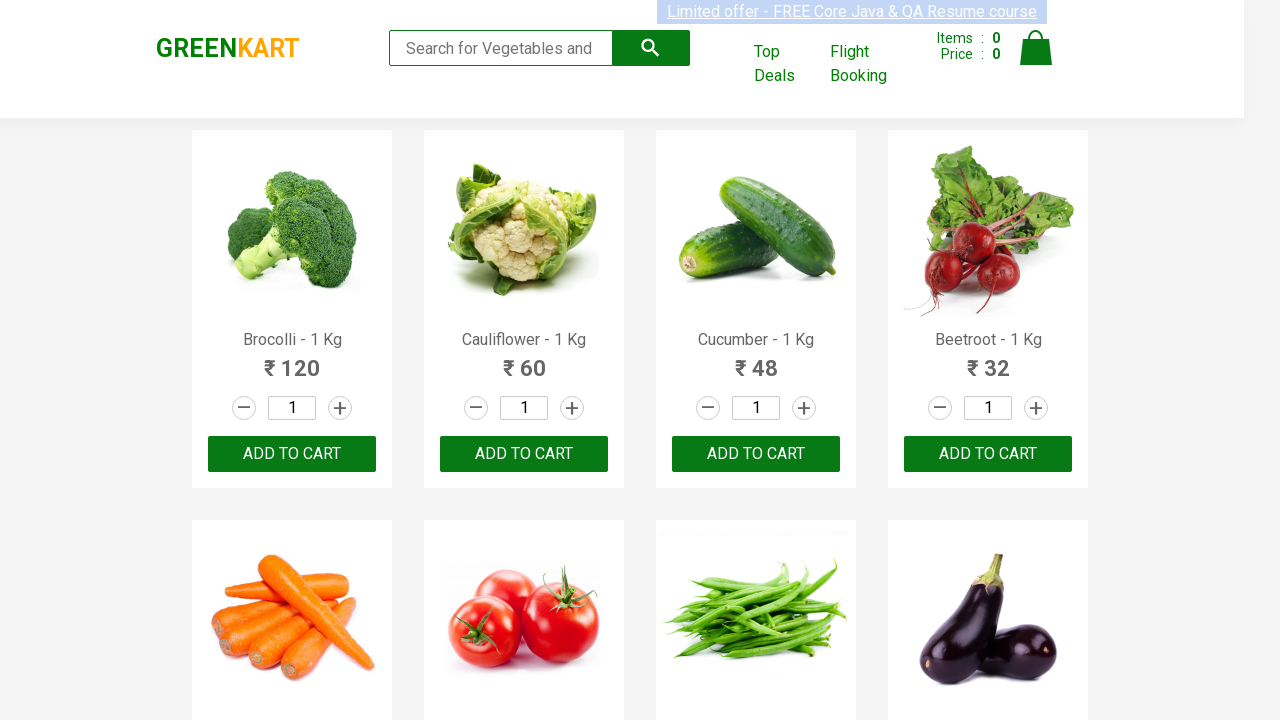

Entered 'ca' in search box on .search-keyword
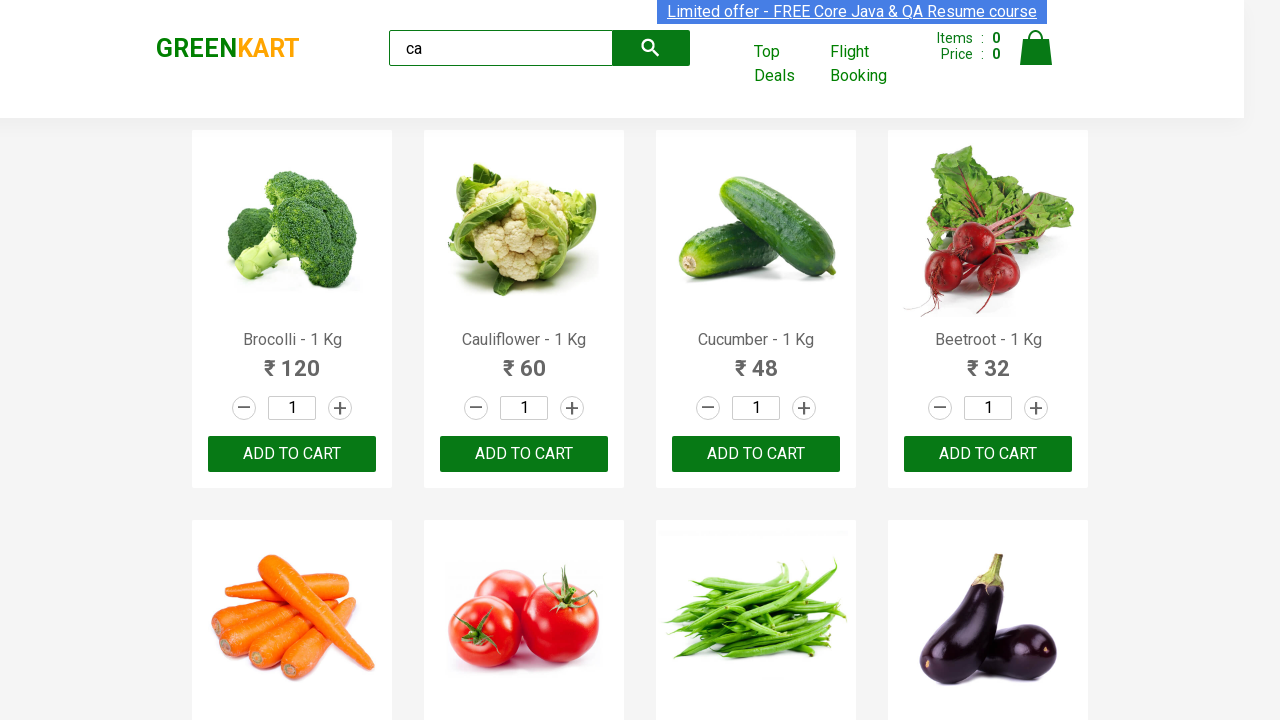

Waited for search results to load
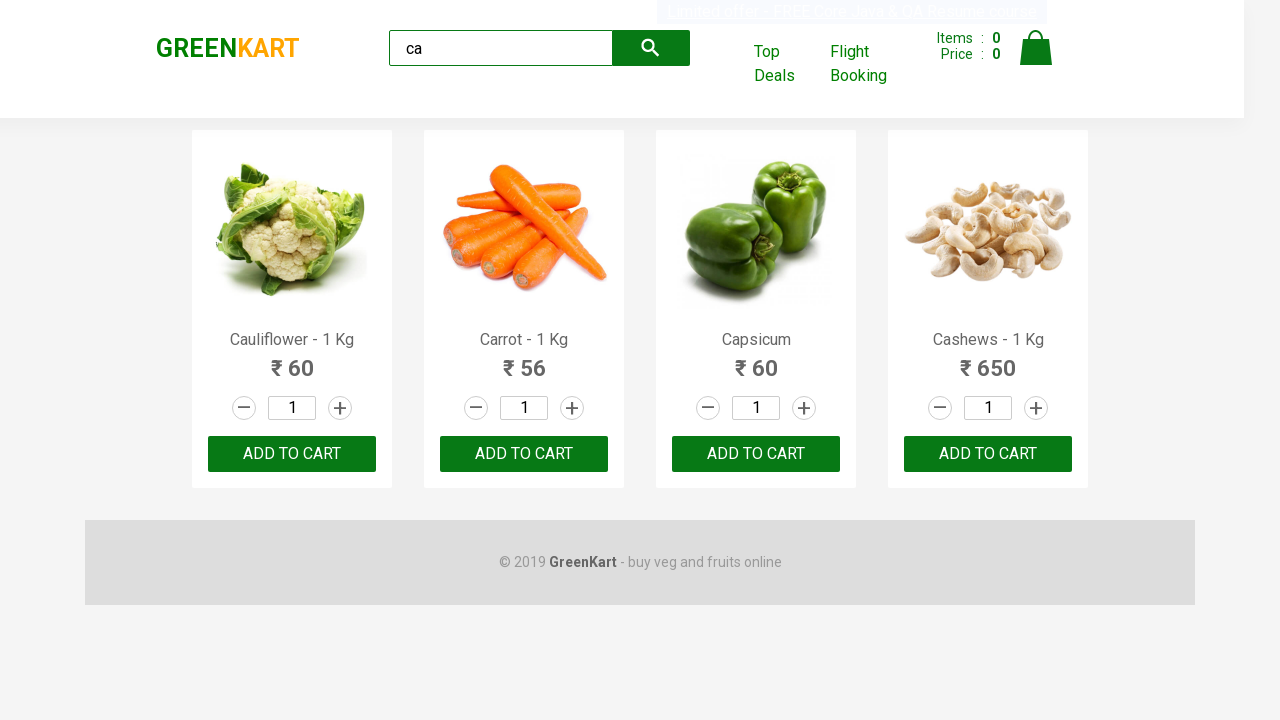

Verified 4 visible products are displayed
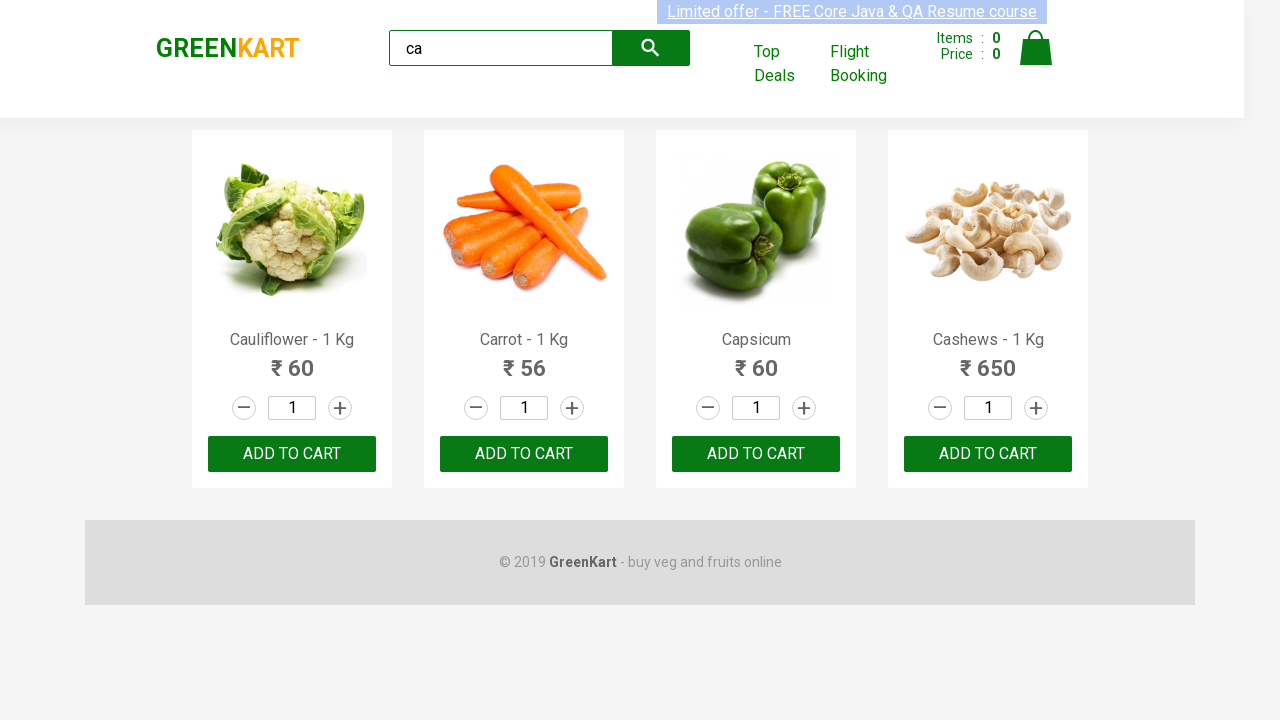

Clicked ADD TO CART button on 3rd product at (756, 454) on .products .product >> nth=2 >> text=ADD TO CART
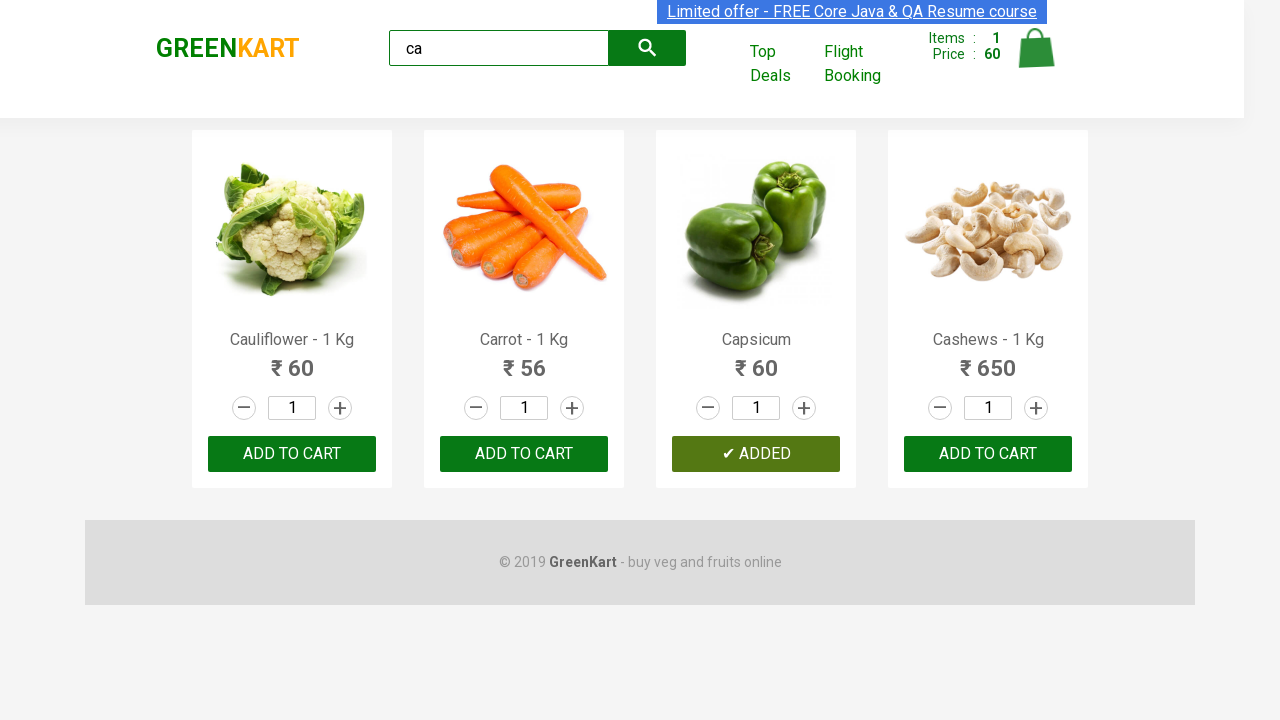

Found and clicked ADD TO CART for Cashews product at (988, 454) on .products .product >> nth=3 >> button
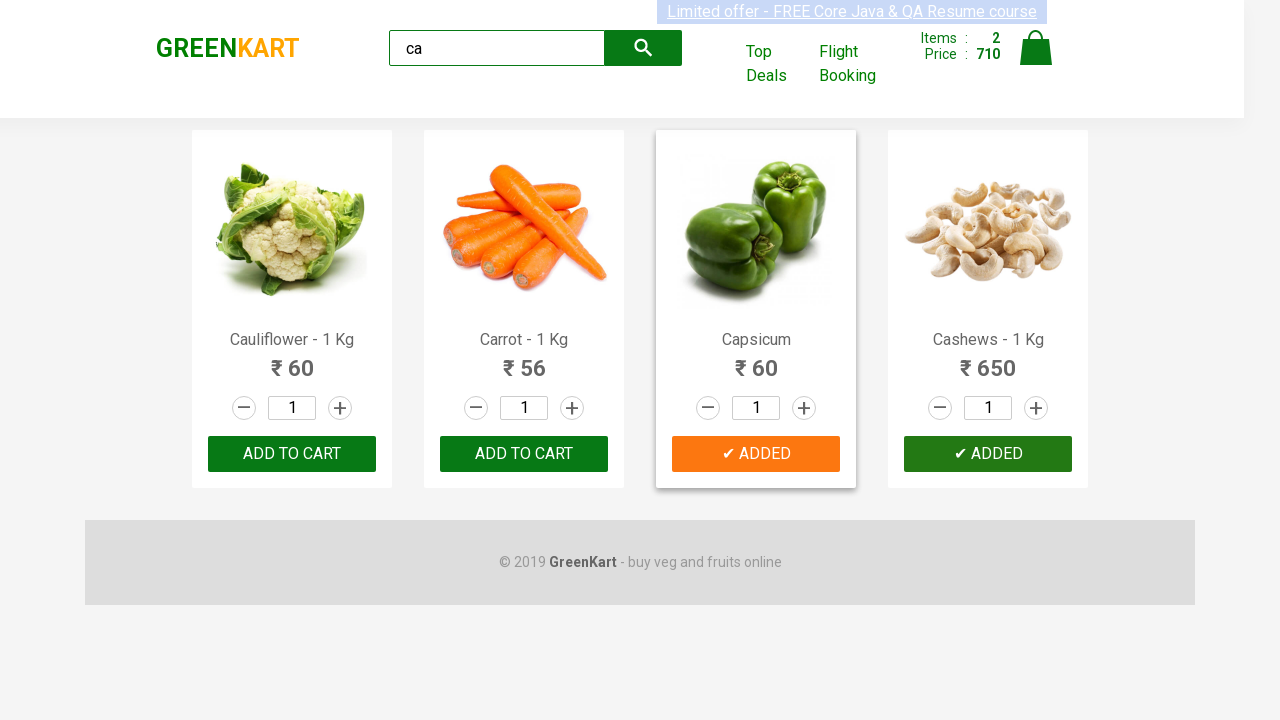

Verified brand logo text consistency
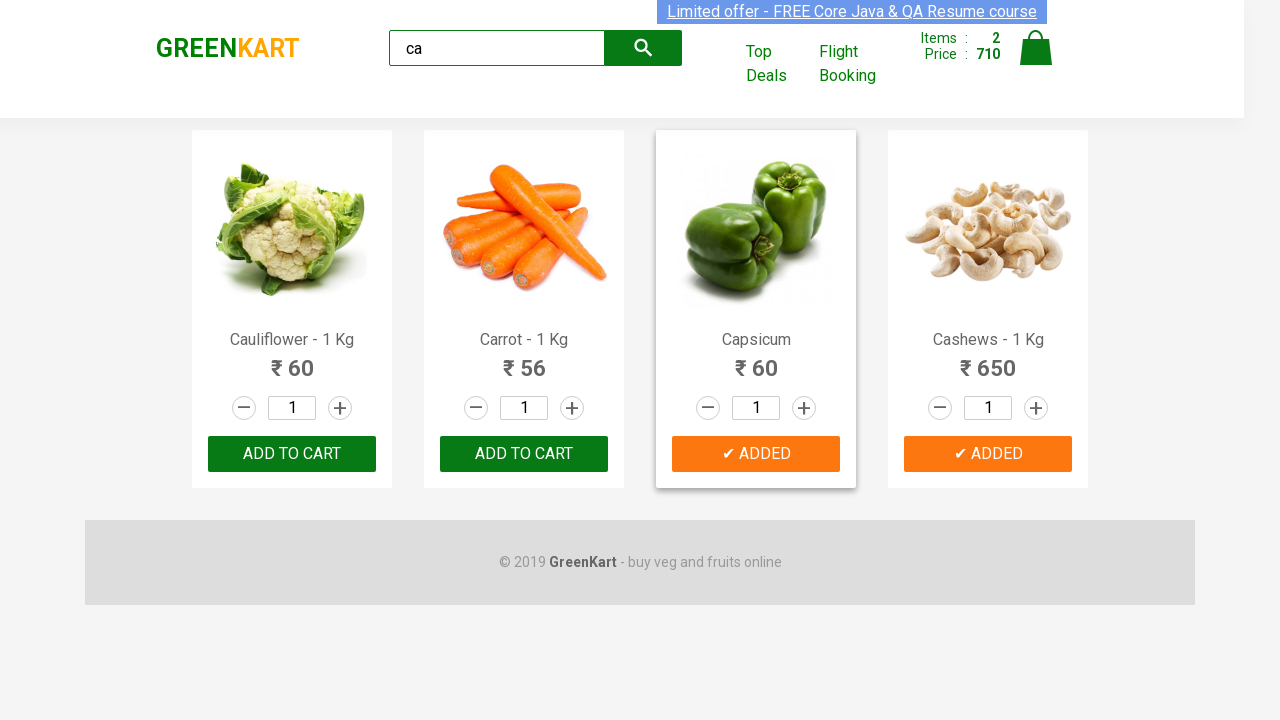

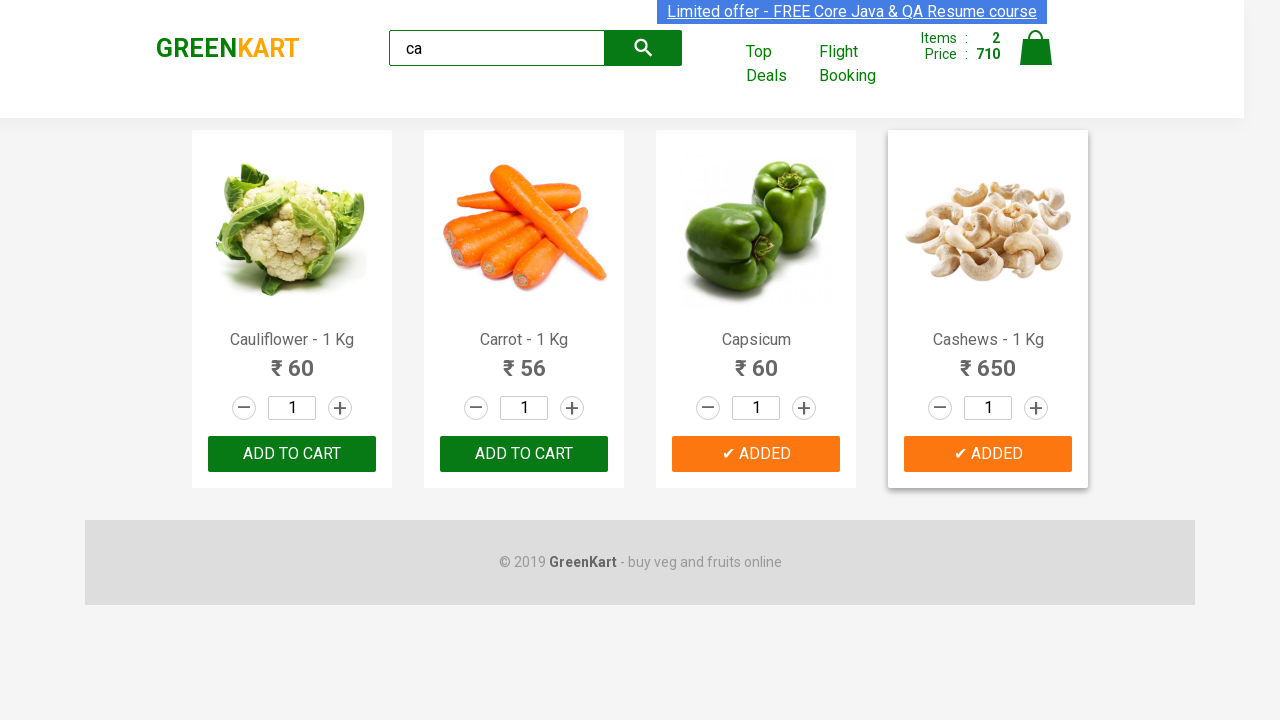